Fills out a complete practice registration form on demoqa.com with personal details including name, email, gender, phone number, date of birth, subjects, hobbies, picture upload, address, state and city, then submits and verifies the form submission was successful.

Starting URL: https://demoqa.com/automation-practice-form

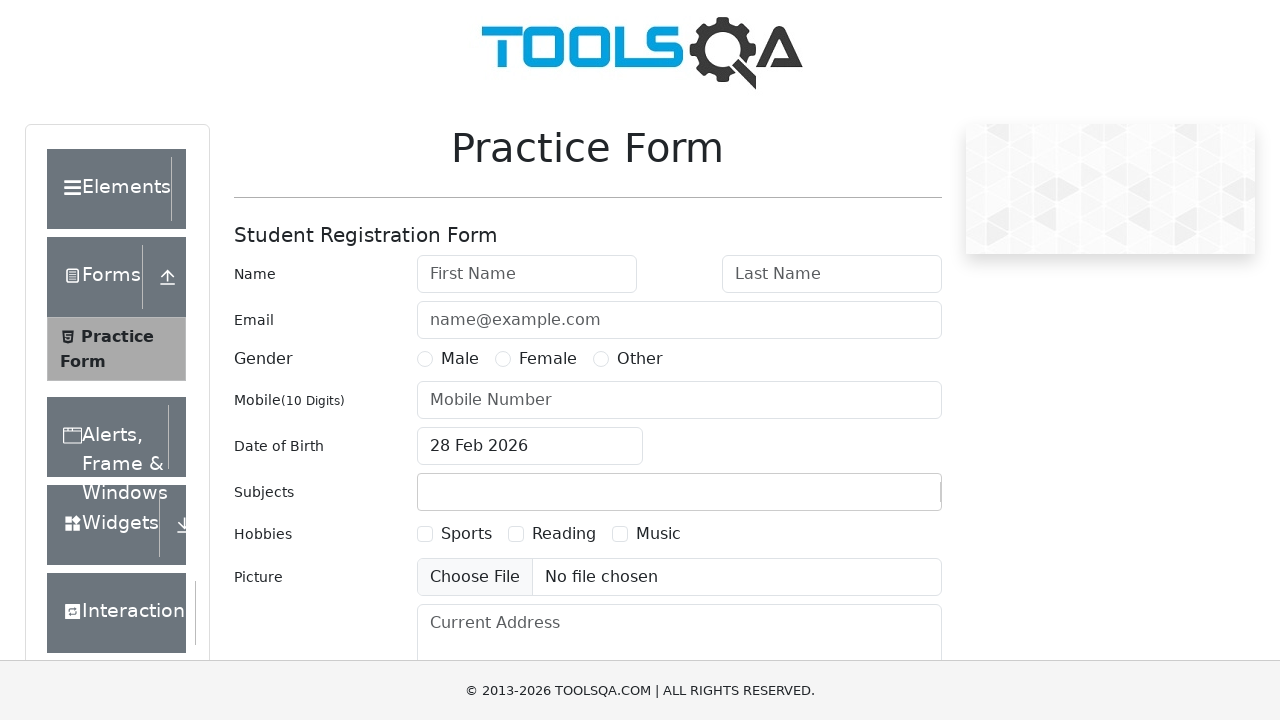

Filled first name field with 'Michael' on #firstName
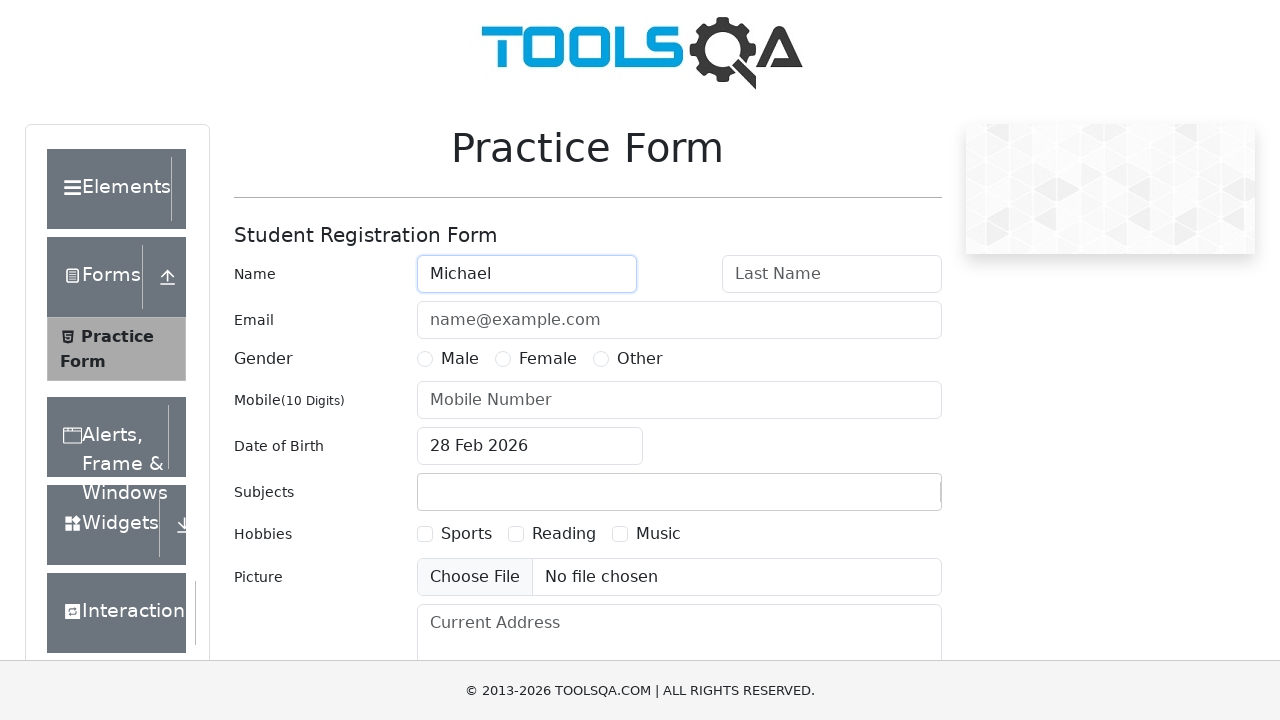

Filled last name field with 'Johnson' on #lastName
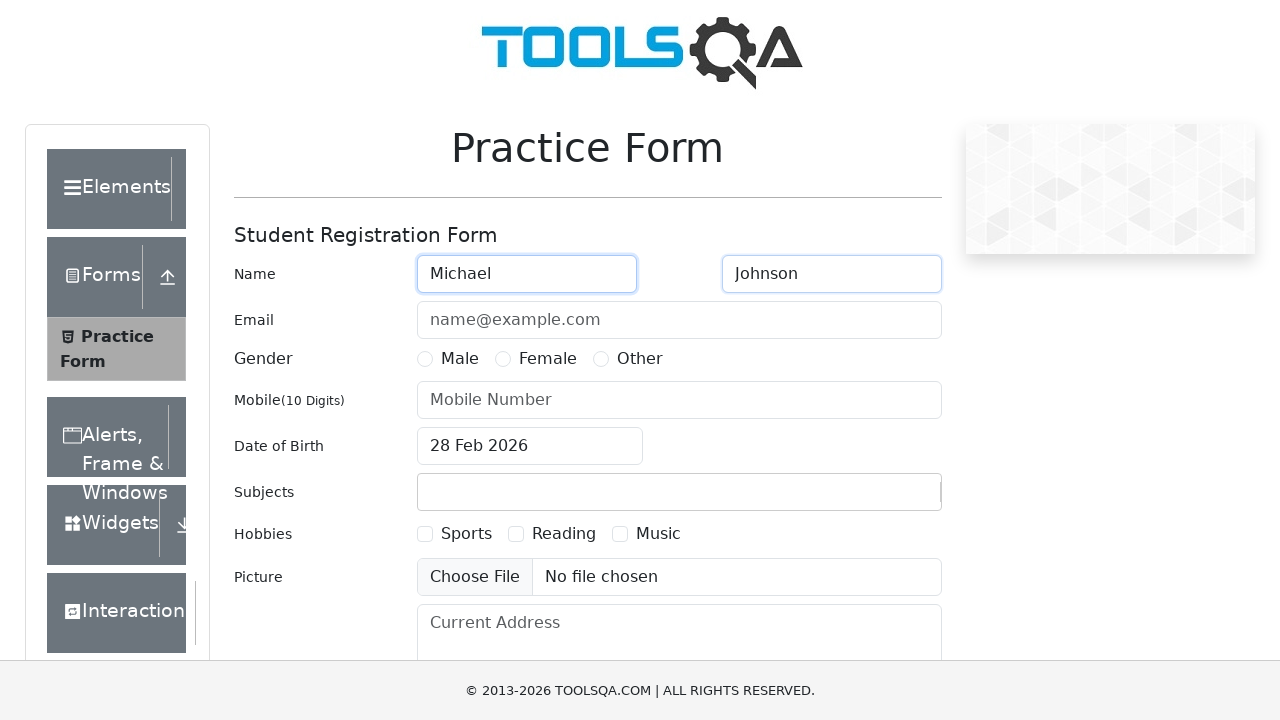

Filled email field with 'michael.johnson@example.com' on #userEmail
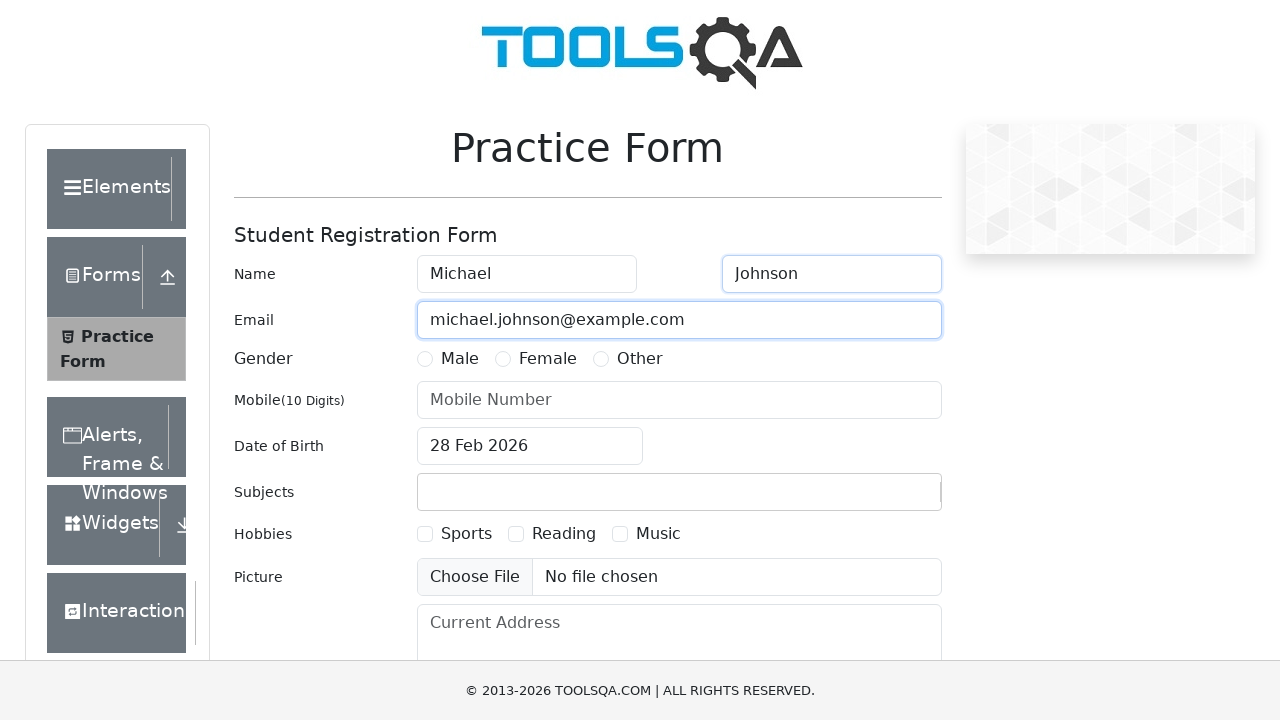

Selected Male gender option at (460, 359) on label[for='gender-radio-1']
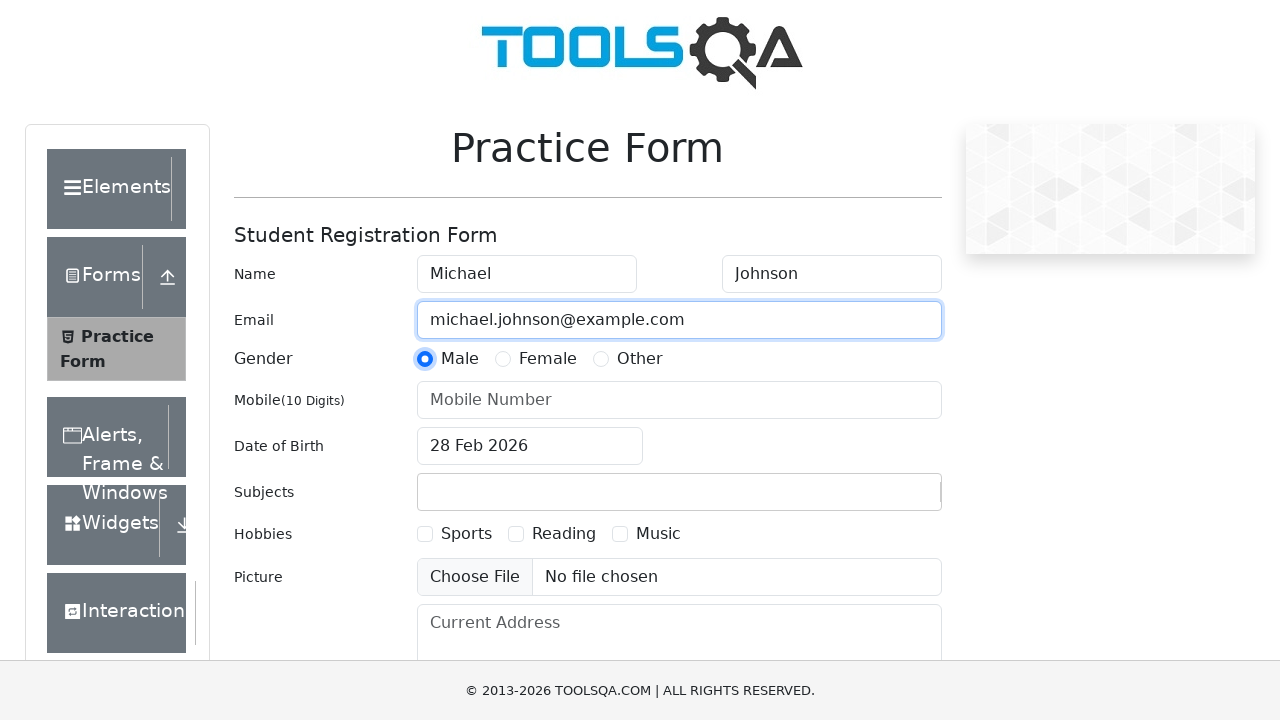

Filled phone number with '5551234567' on #userNumber
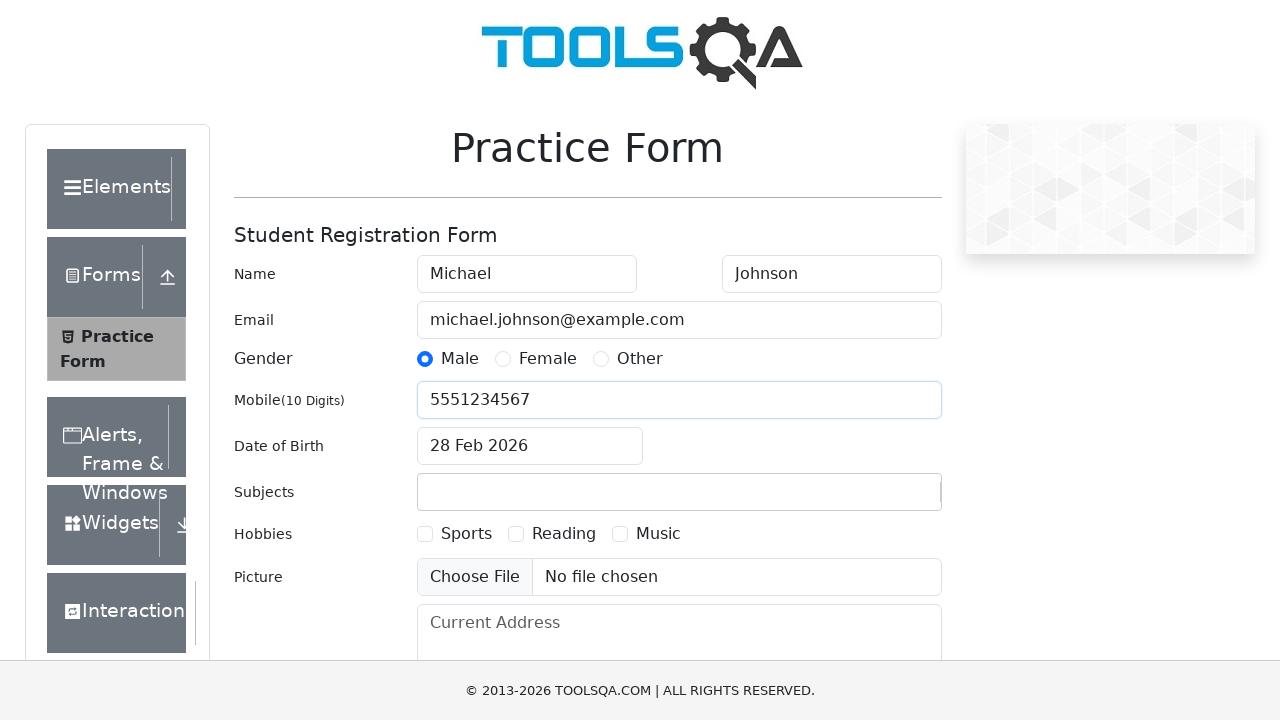

Clicked date of birth input to open calendar at (530, 446) on #dateOfBirthInput
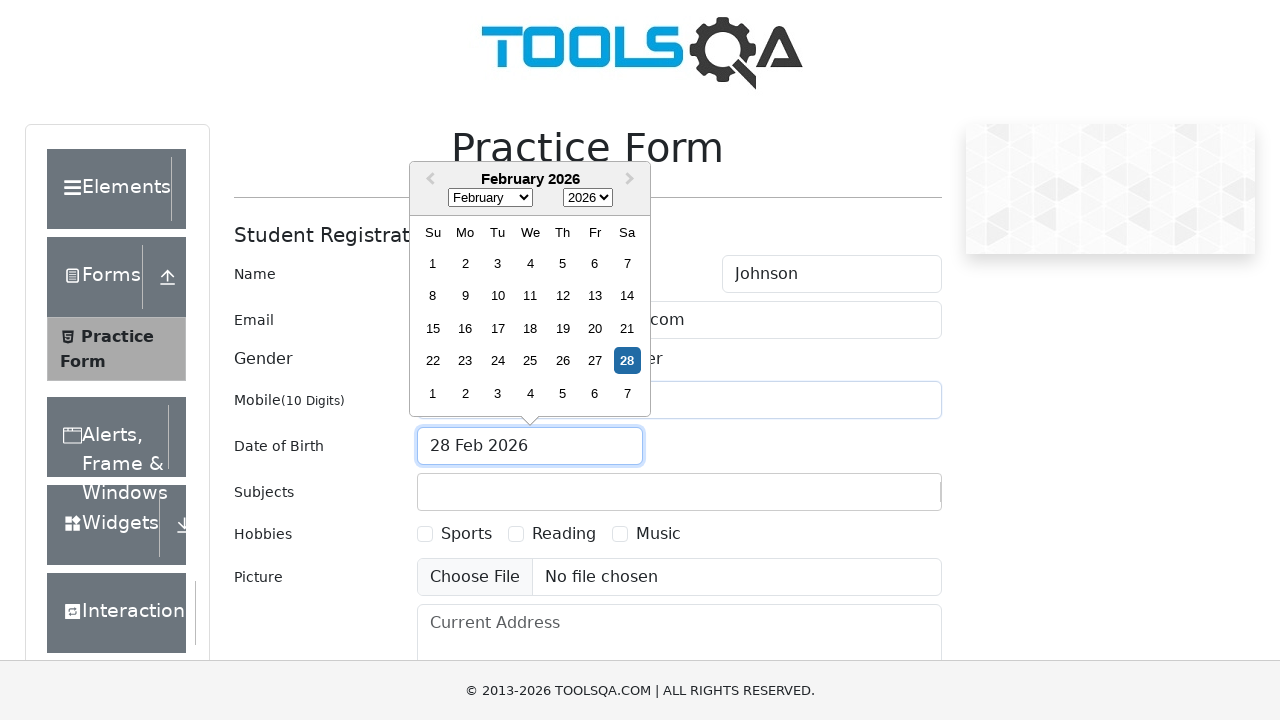

Selected June from month dropdown on .react-datepicker__month-select
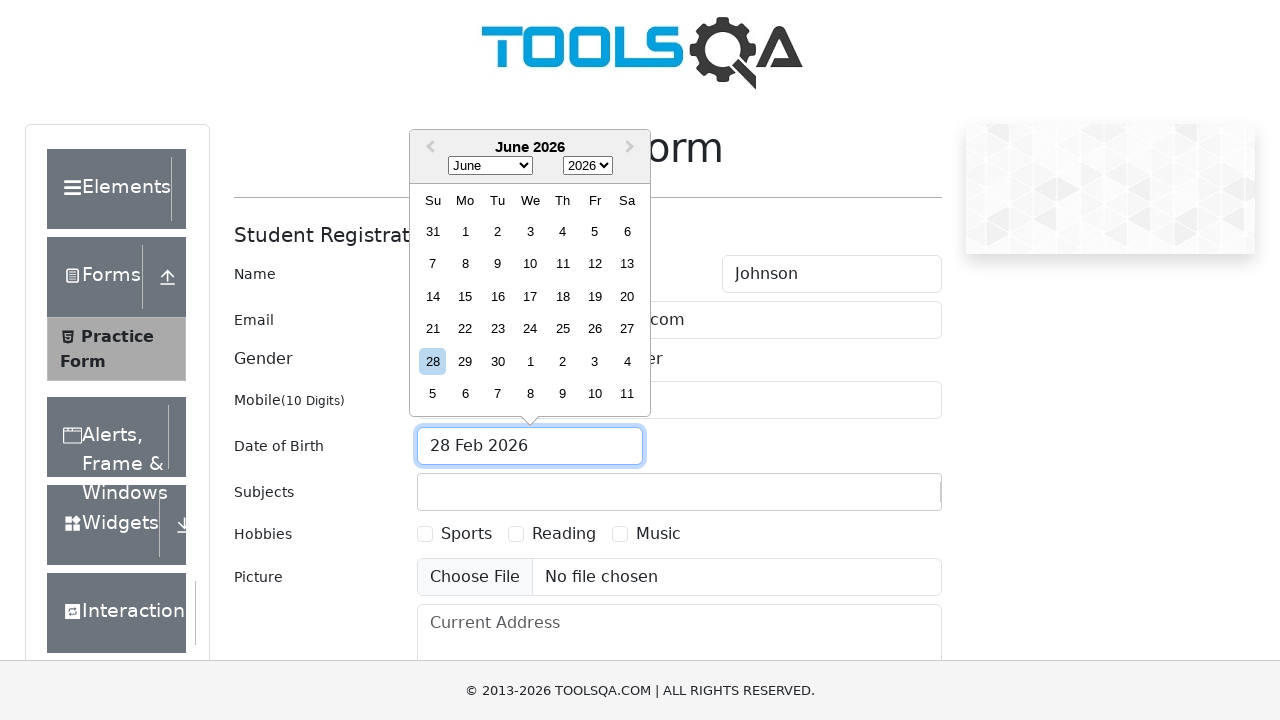

Selected 1984 from year dropdown on .react-datepicker__year-select
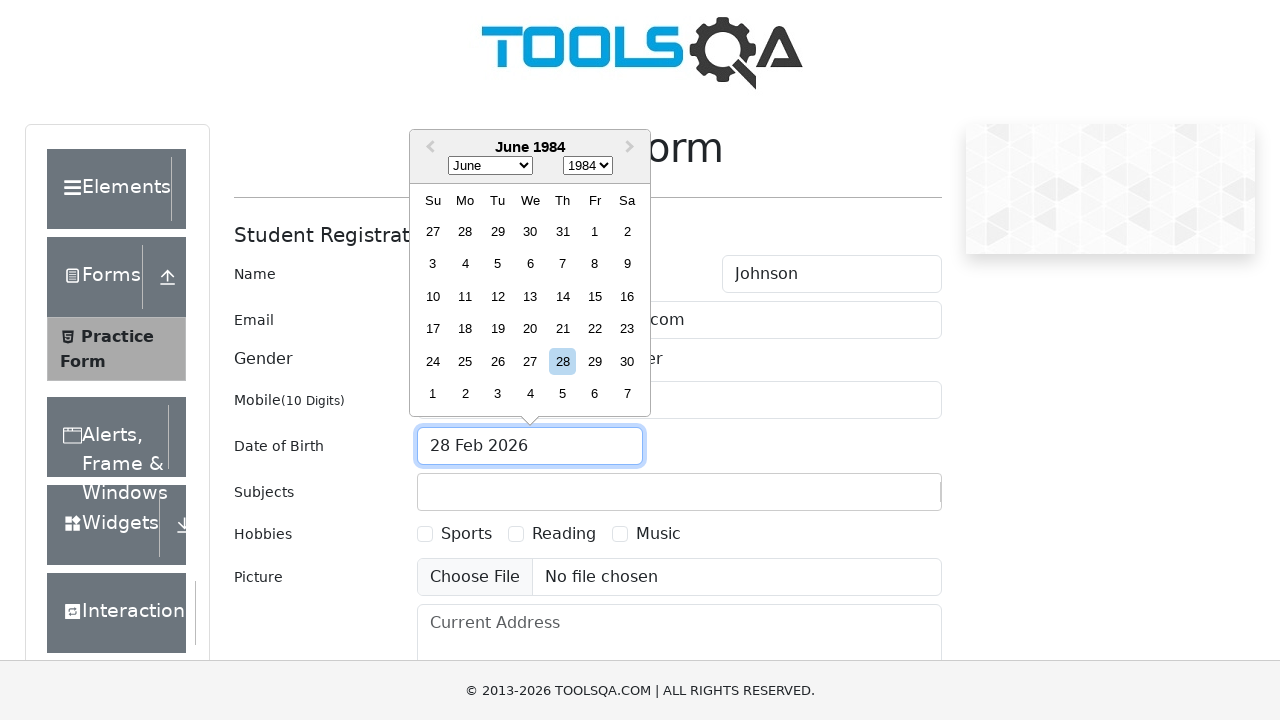

Selected 30th day from calendar at (627, 361) on .react-datepicker__day--030:not(.react-datepicker__day--outside-month)
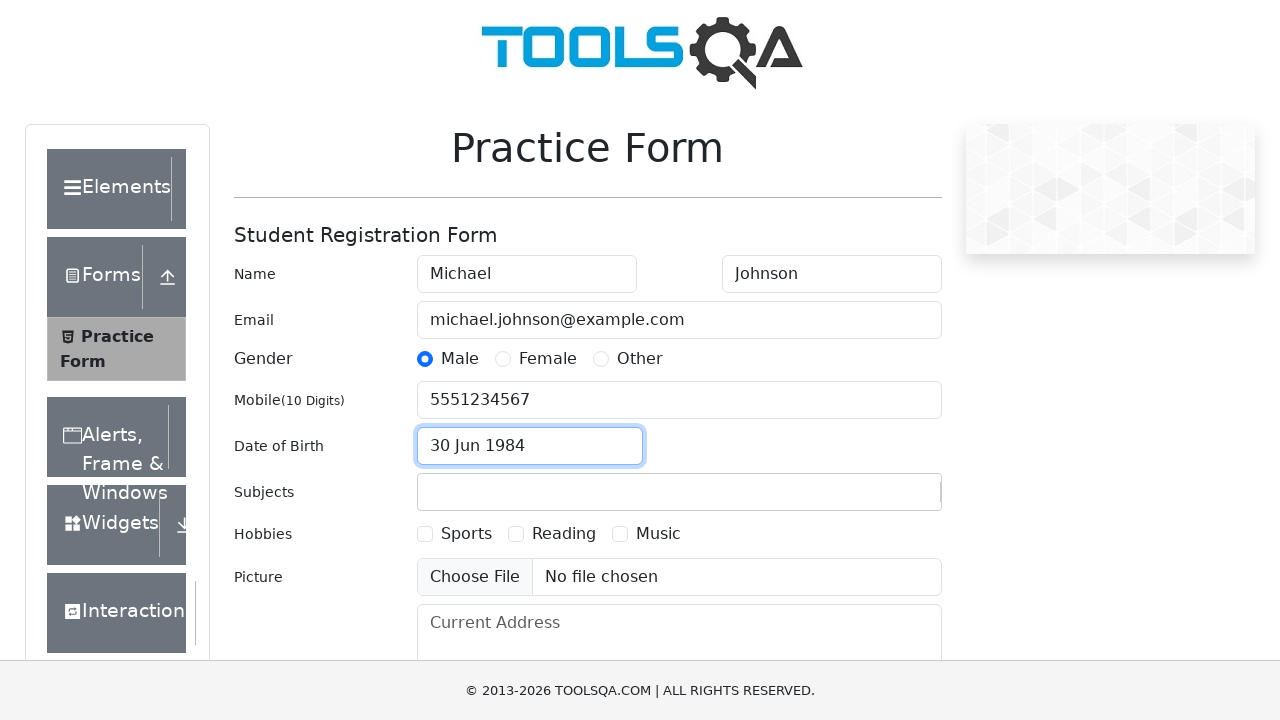

Clicked subjects input field at (430, 492) on #subjectsInput
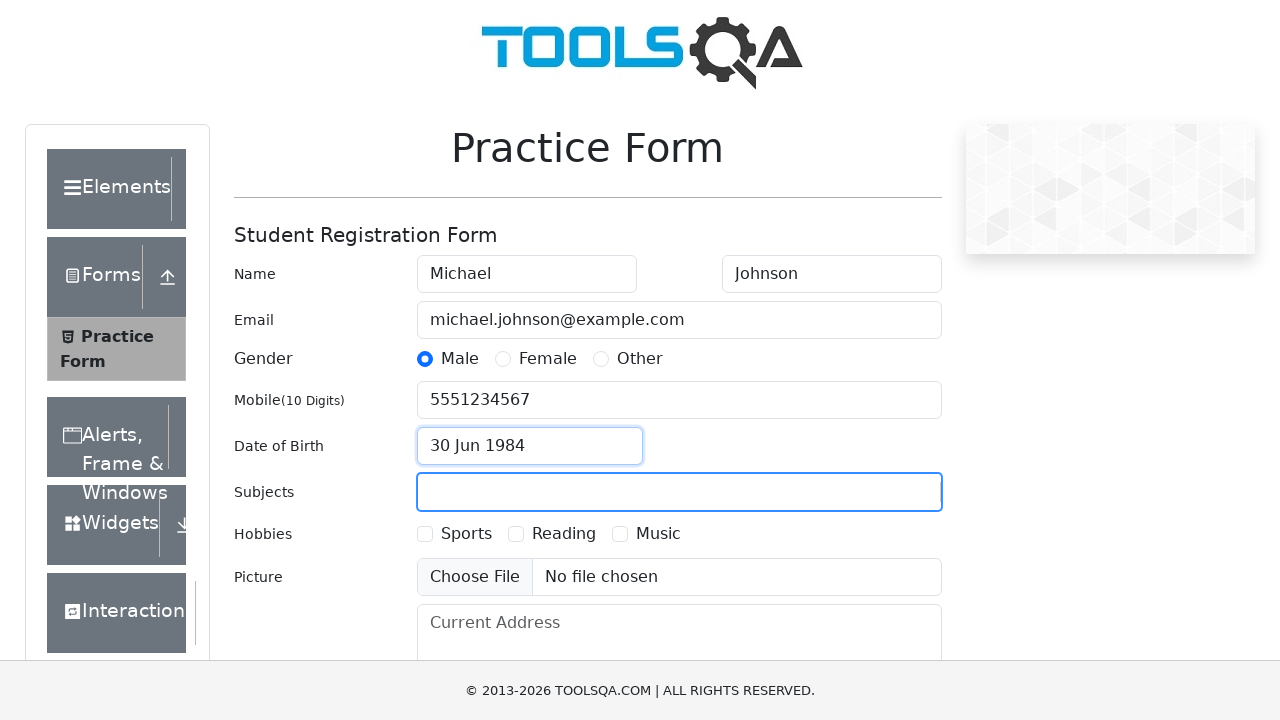

Typed 'Arts' in subjects field on #subjectsInput
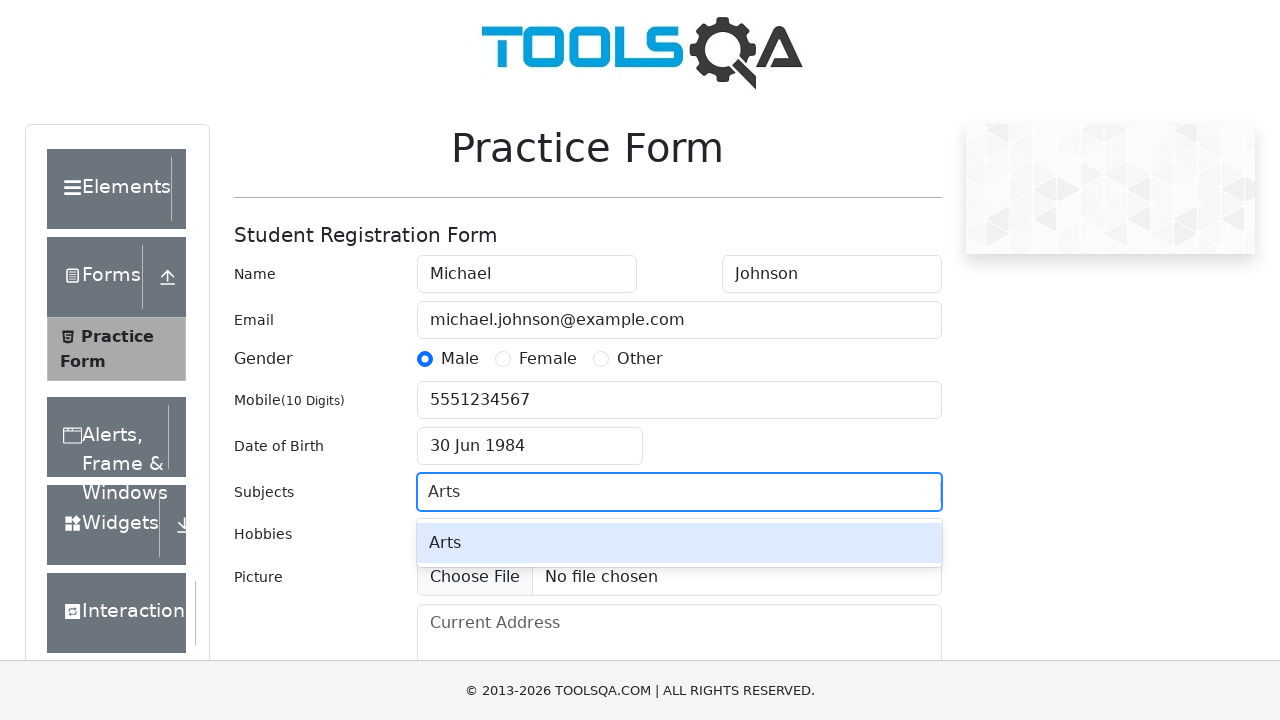

Pressed Enter to confirm Arts subject selection on #subjectsInput
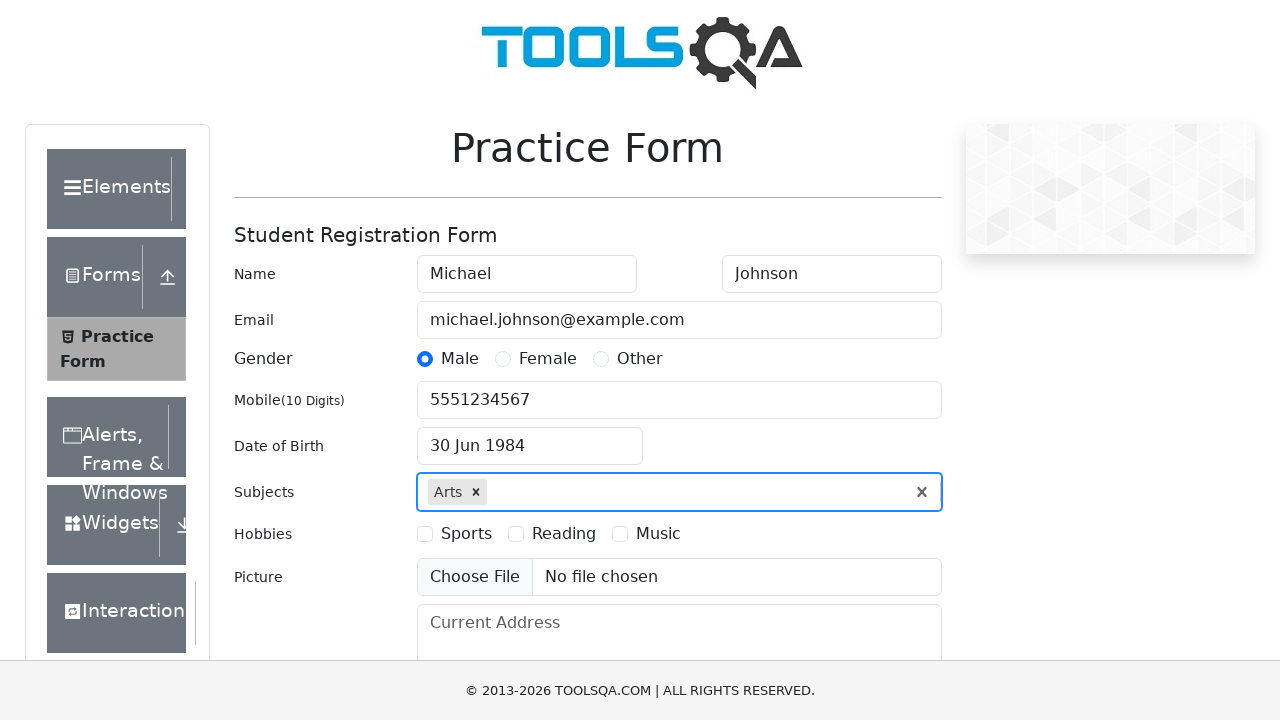

Selected Sports hobby checkbox at (466, 534) on label[for='hobbies-checkbox-1']
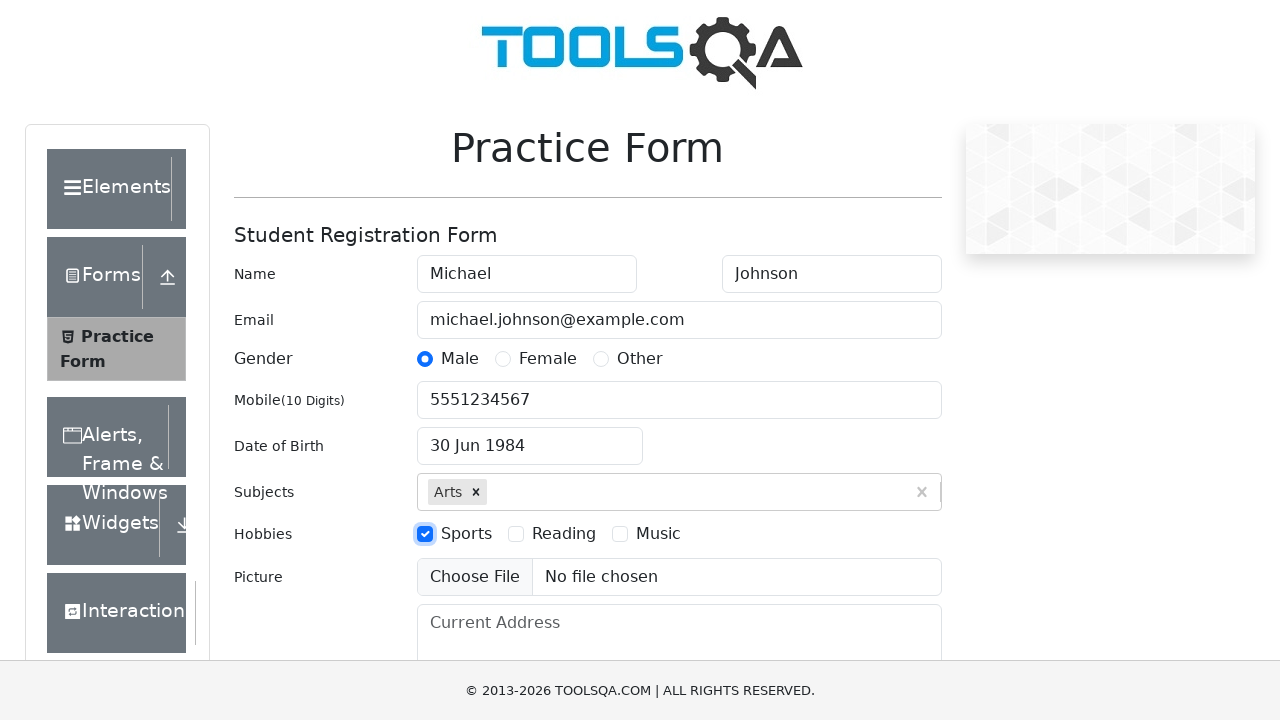

Filled current address with '742 Evergreen Terrace' on #currentAddress
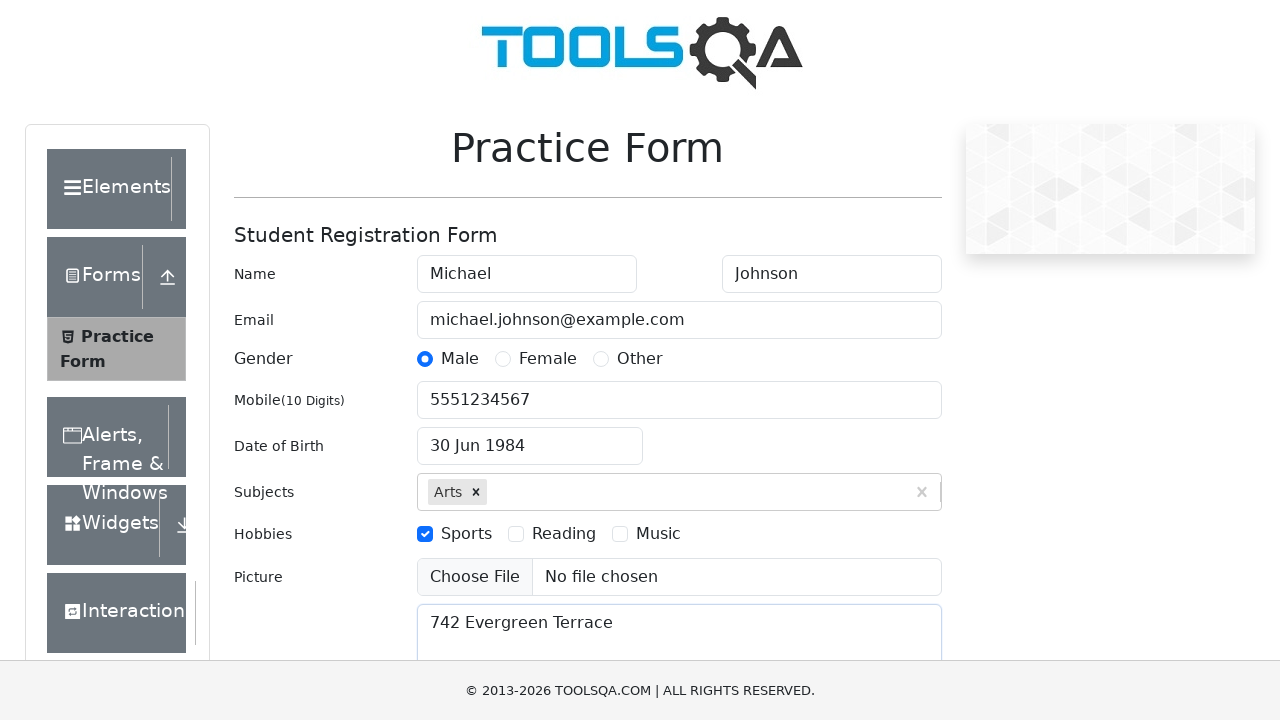

Clicked state dropdown to open at (527, 437) on #state
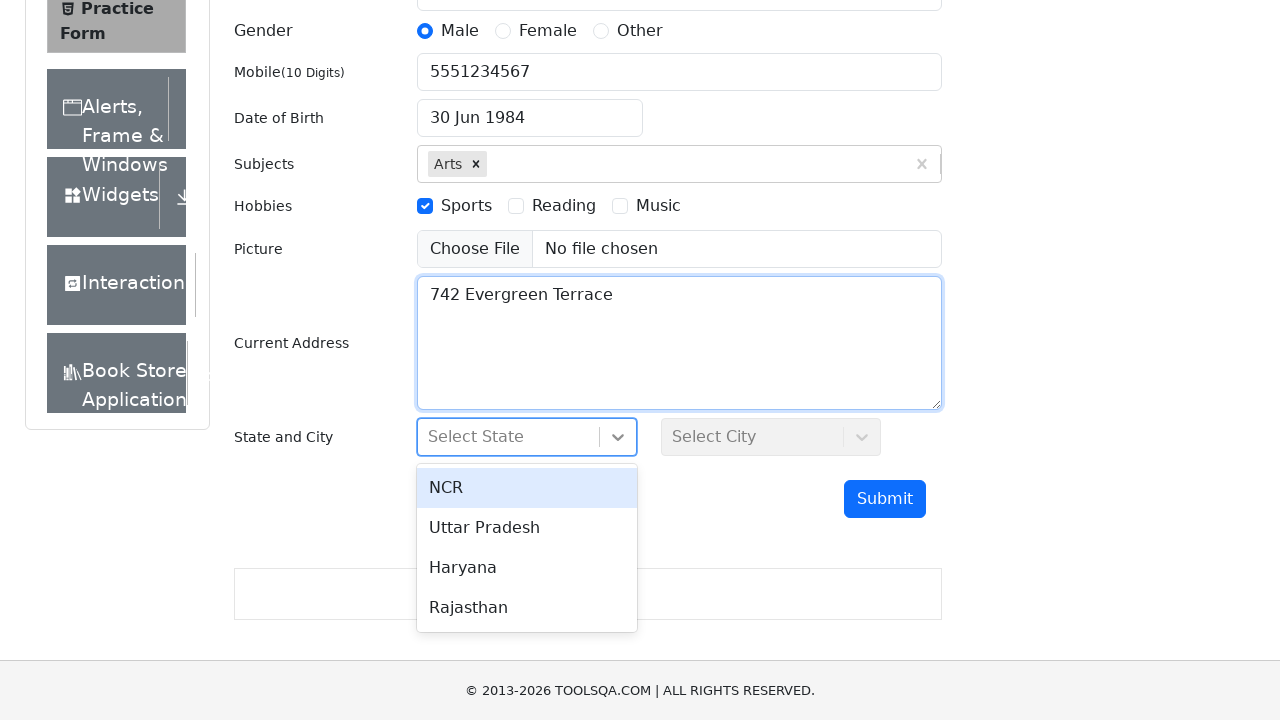

Selected NCR from state dropdown at (527, 488) on #react-select-3-option-0
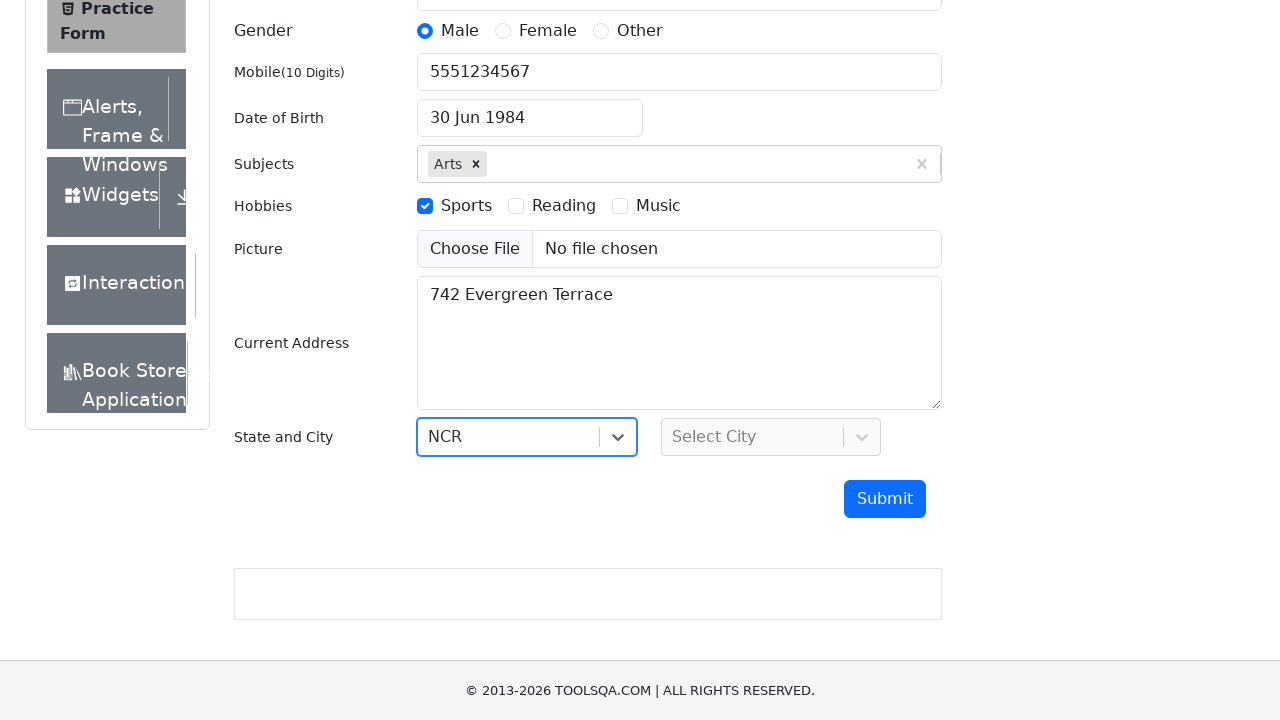

Clicked city dropdown to open at (771, 437) on #city
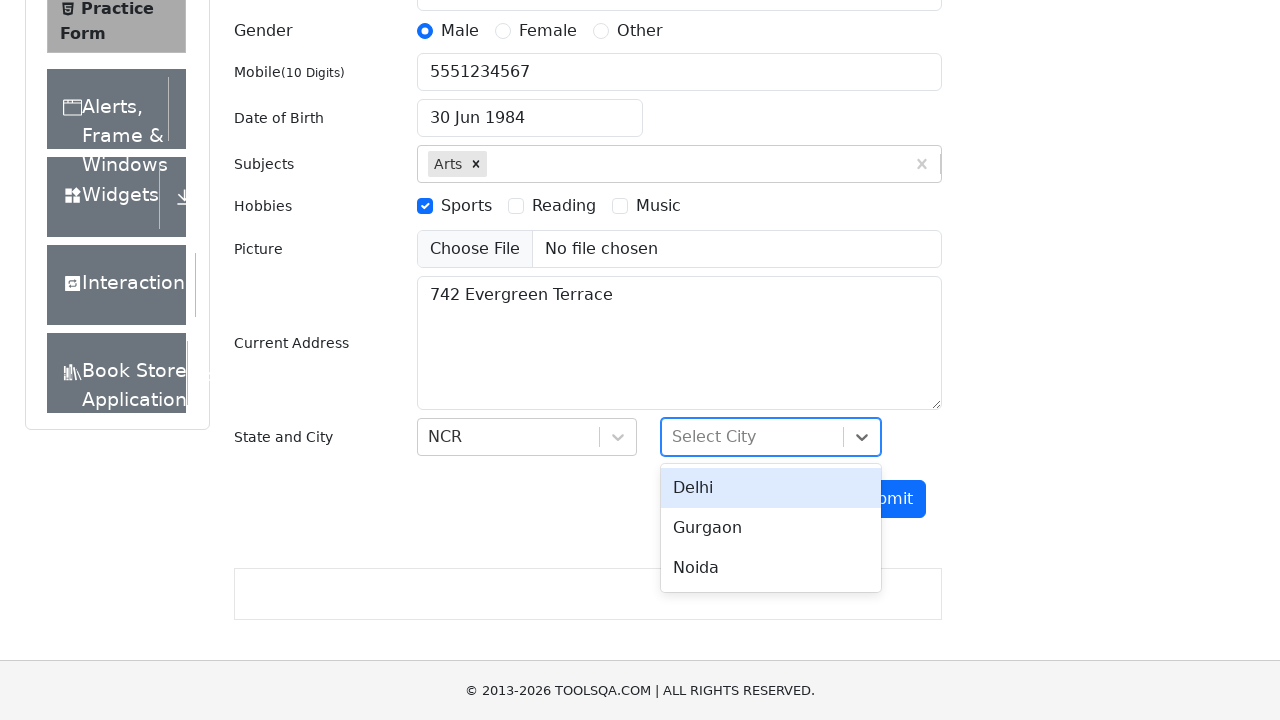

Selected Delhi from city dropdown at (771, 488) on #react-select-4-option-0
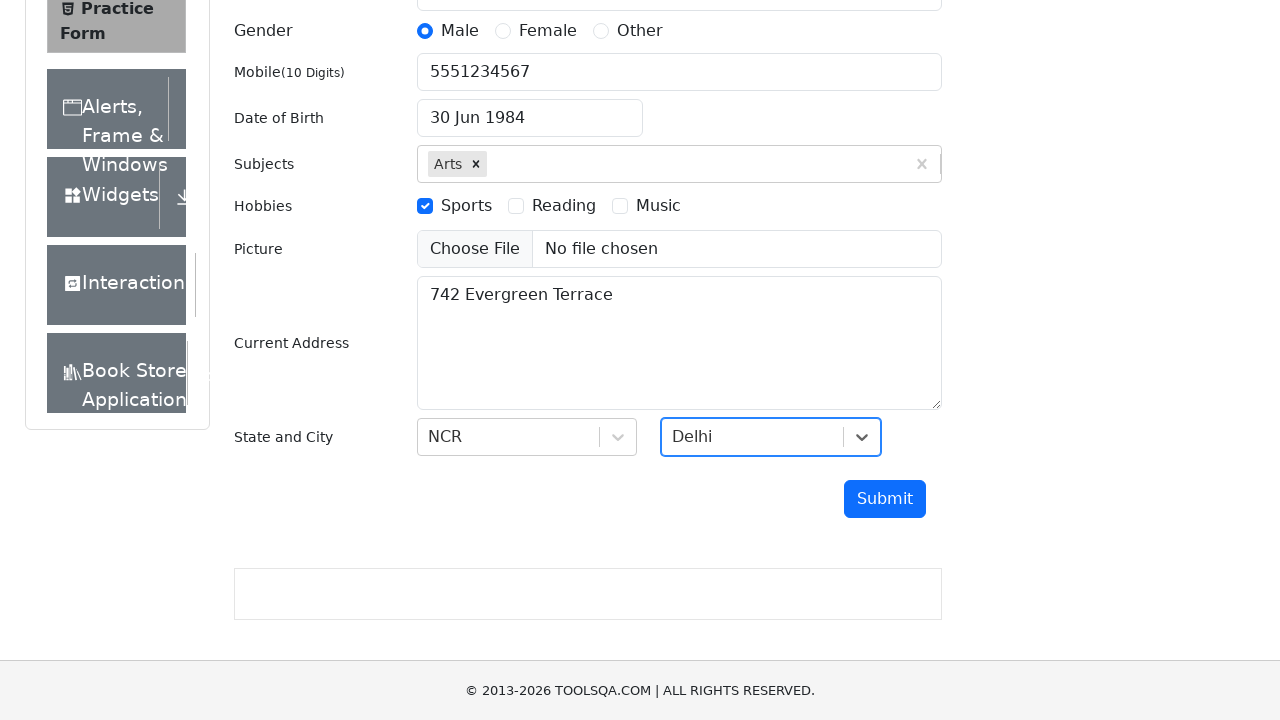

Clicked submit button to submit the form at (885, 499) on #submit
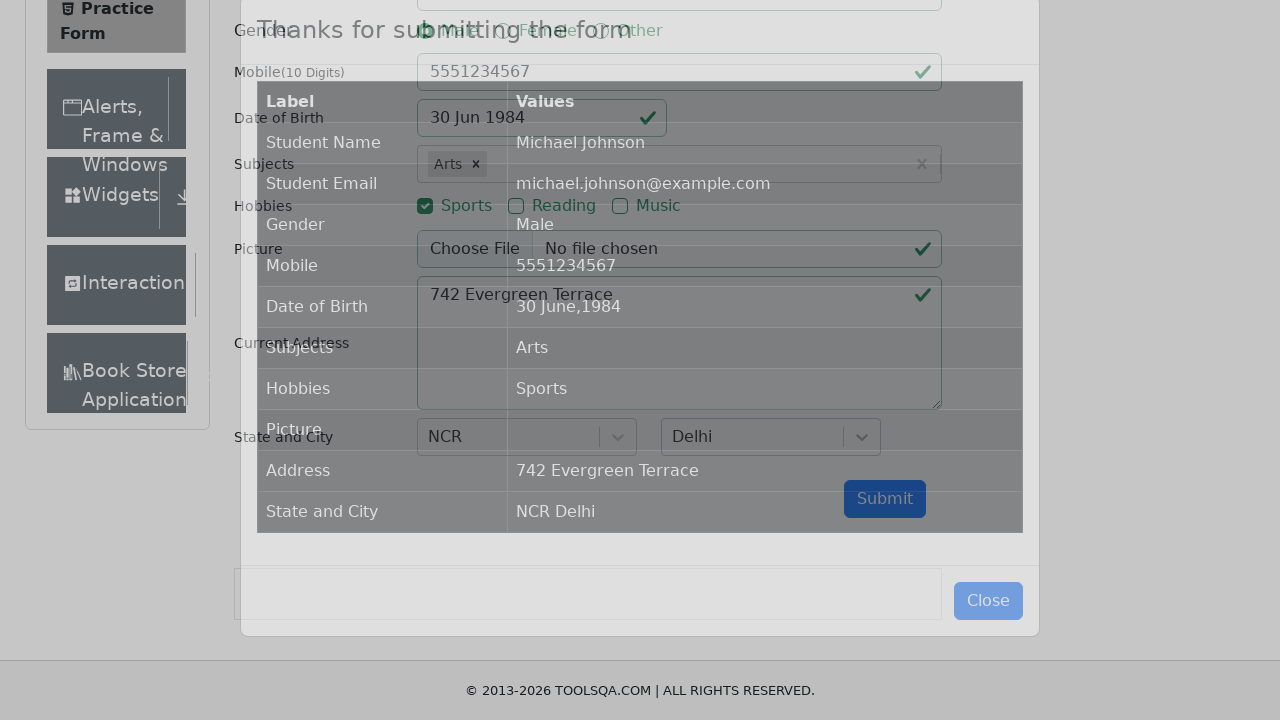

Form submission success modal appeared
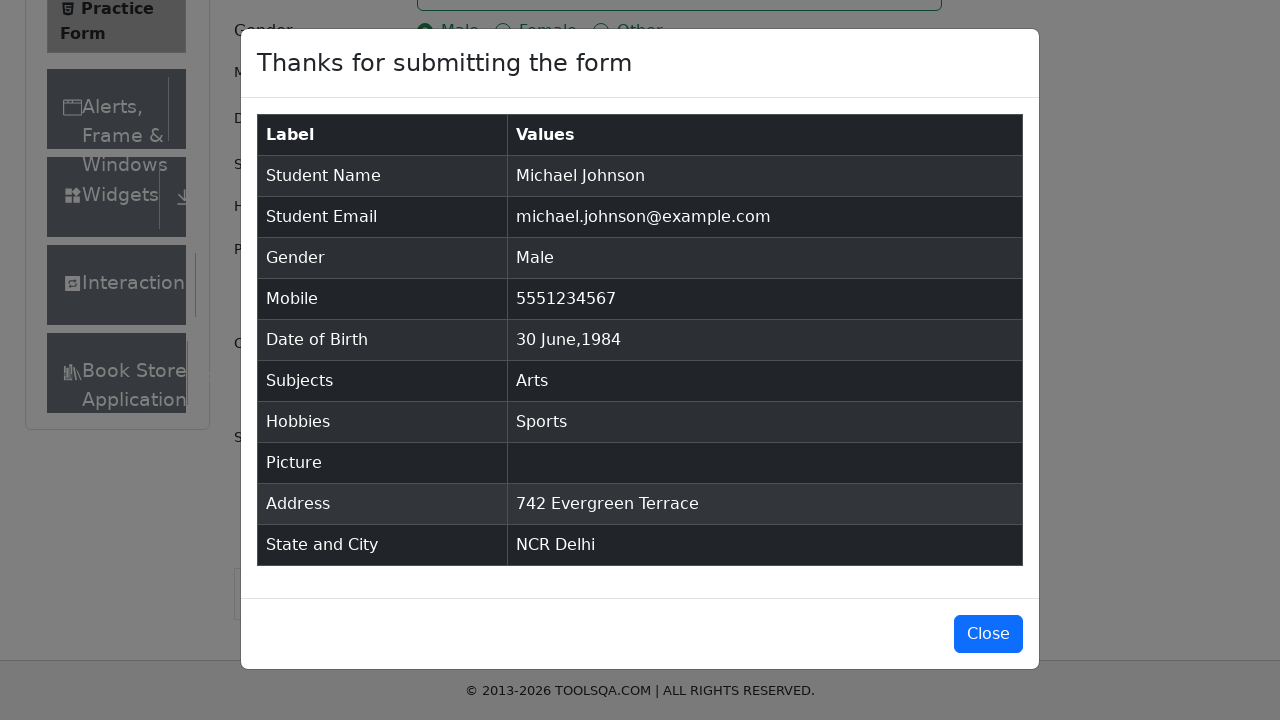

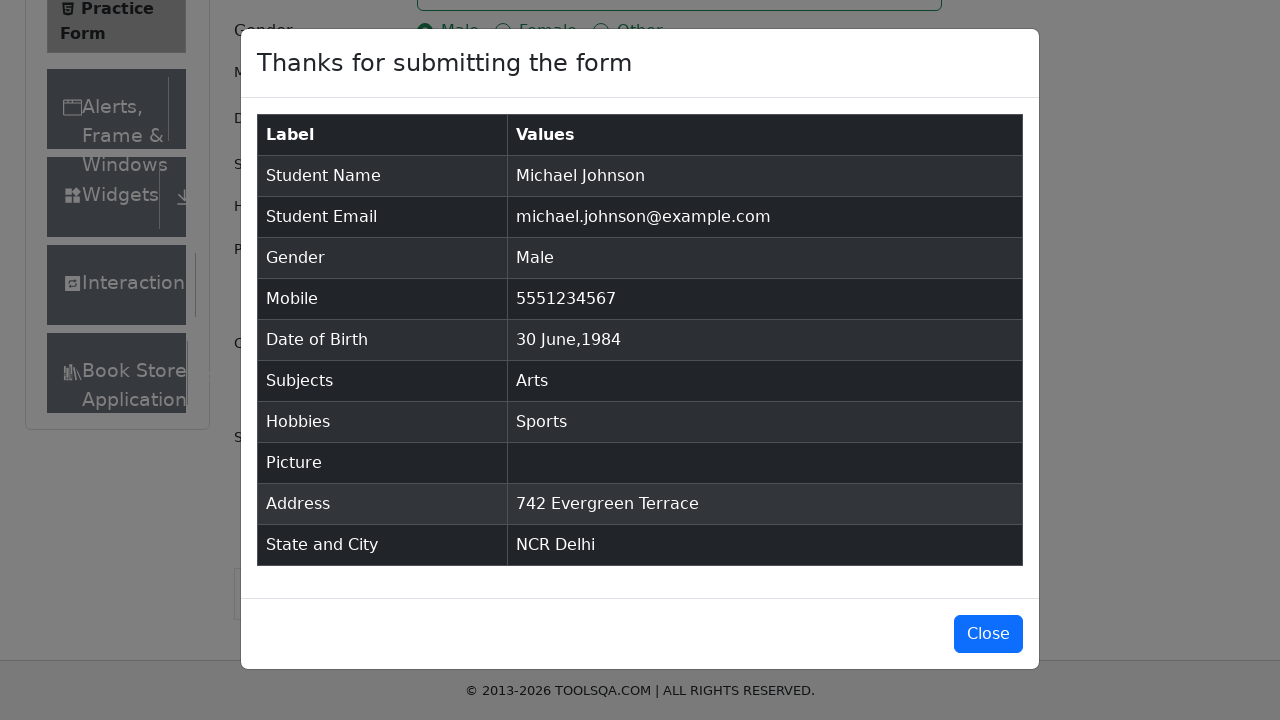